Tests filling out a complete registration form with personal details, date of birth, subjects, hobbies, address and state/city selections

Starting URL: https://demoqa.com/automation-practice-form

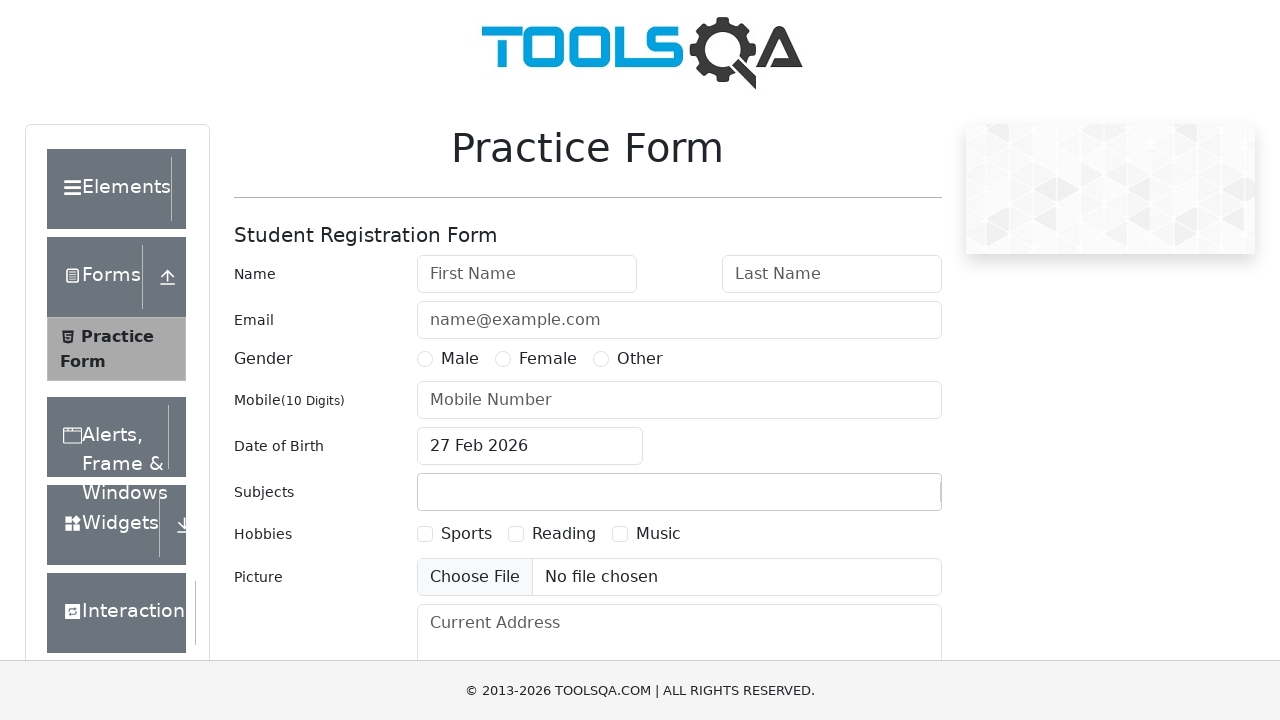

Filled first name field with 'Peter' on #firstName
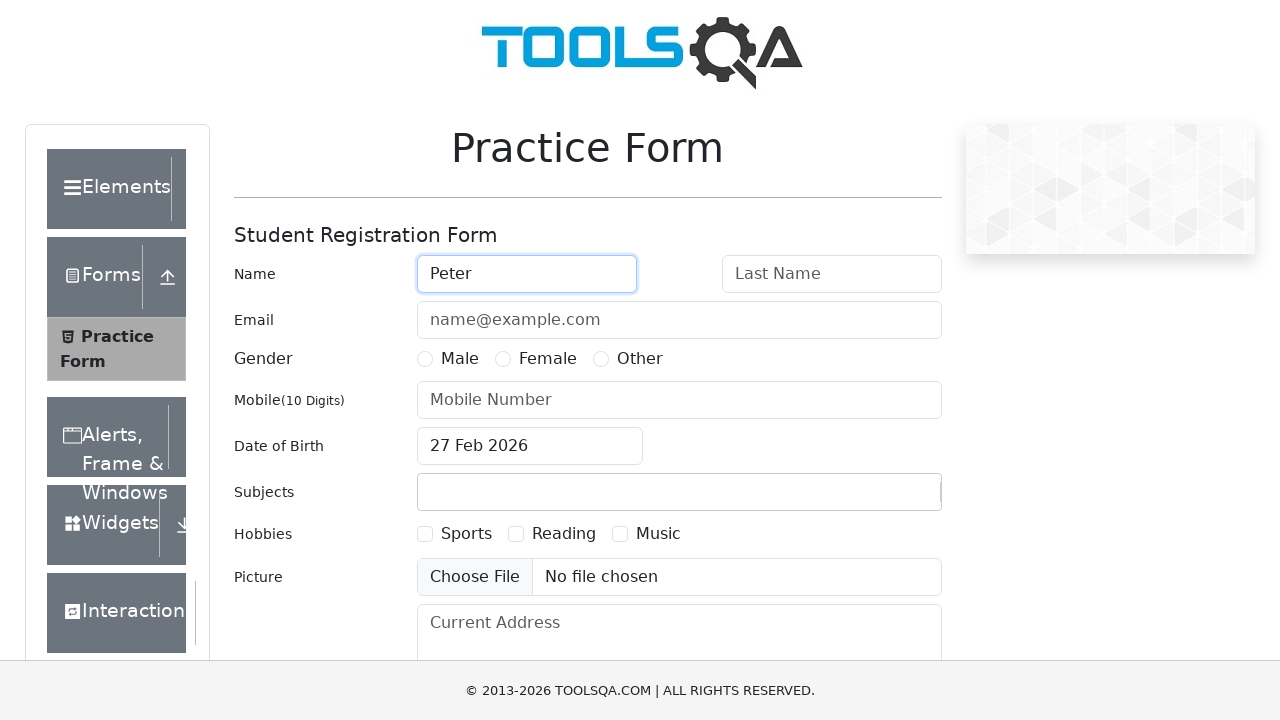

Filled last name field with 'Ivanov' on #lastName
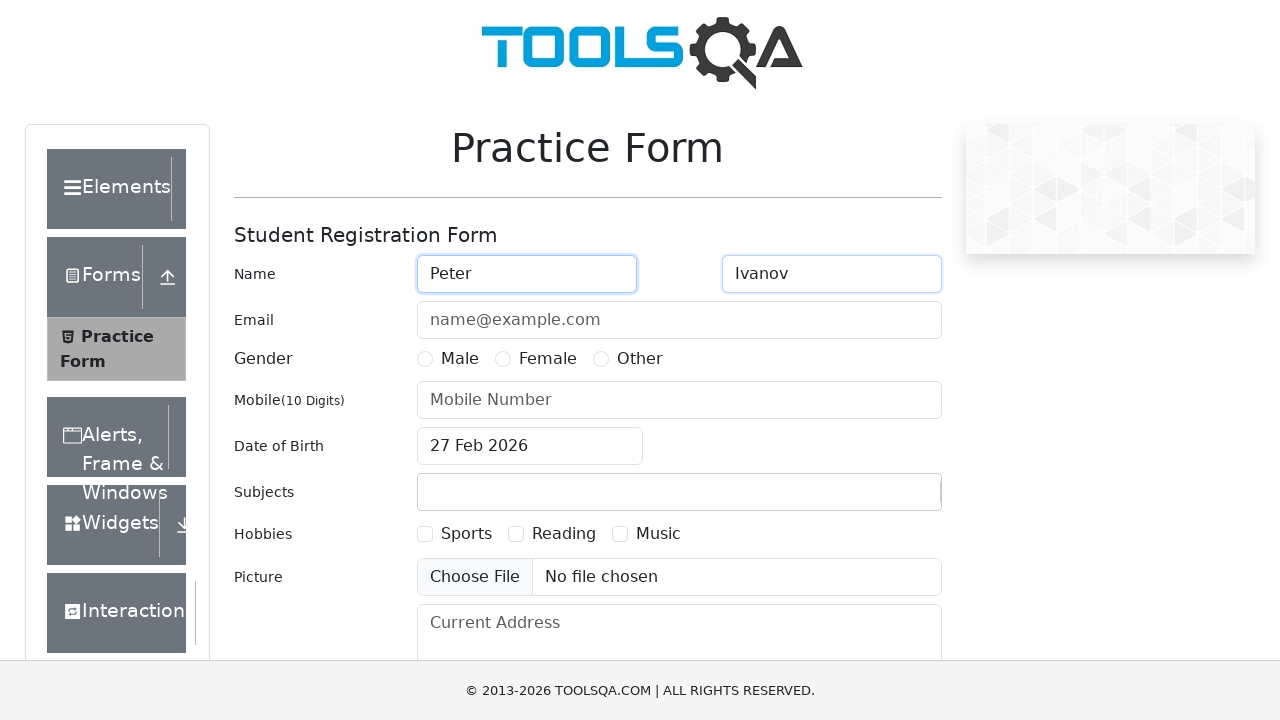

Filled email field with 'a@a.ru' on #userEmail
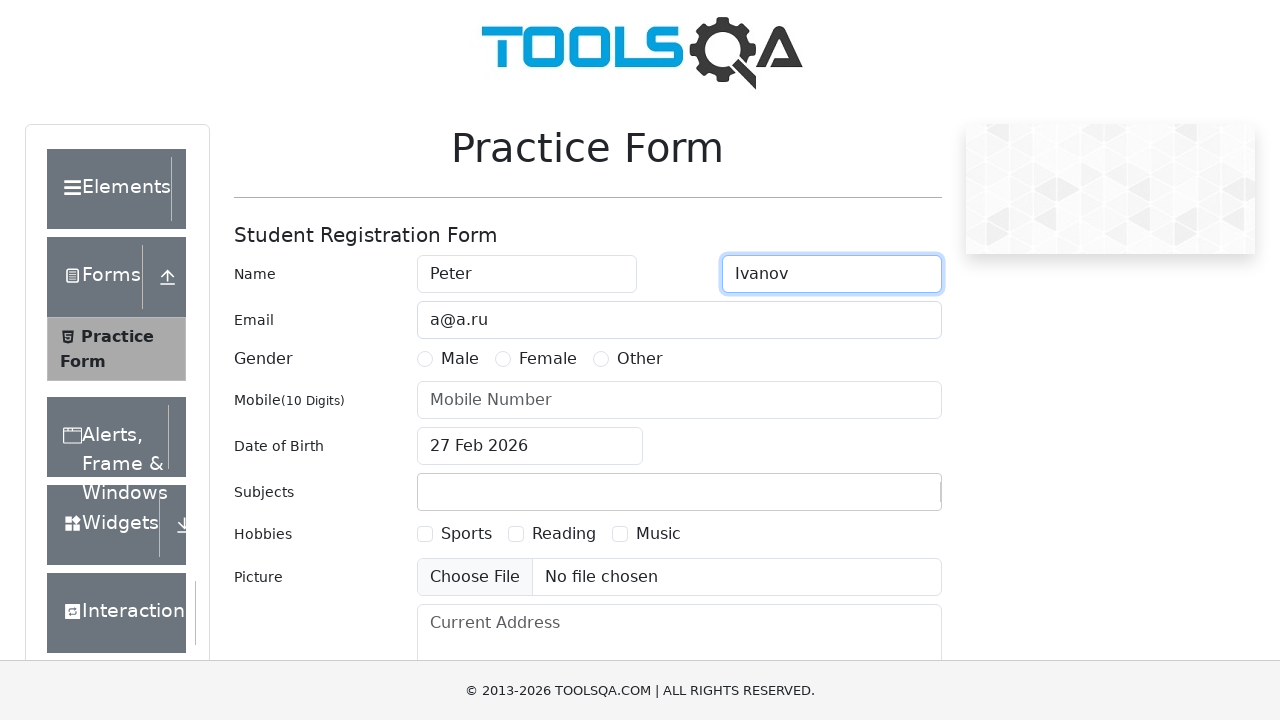

Selected Male gender option at (460, 359) on label[for='gender-radio-1']
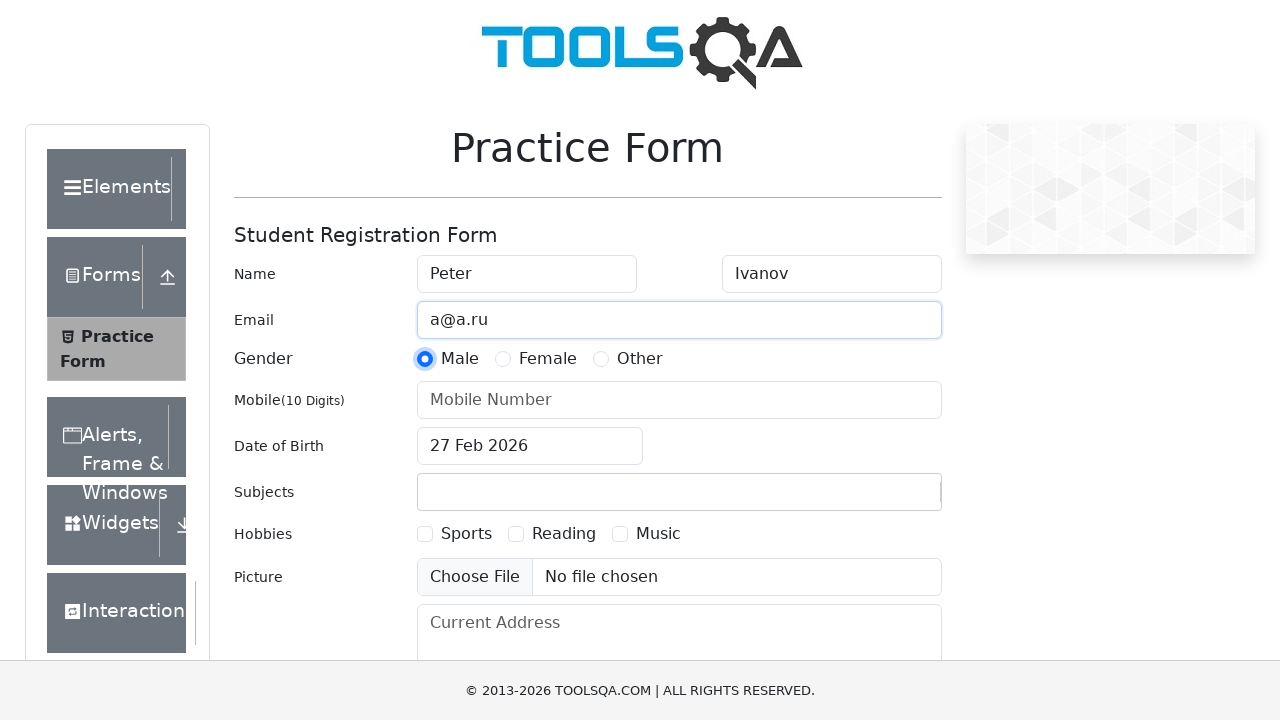

Filled mobile number field with '1234567890' on #userNumber
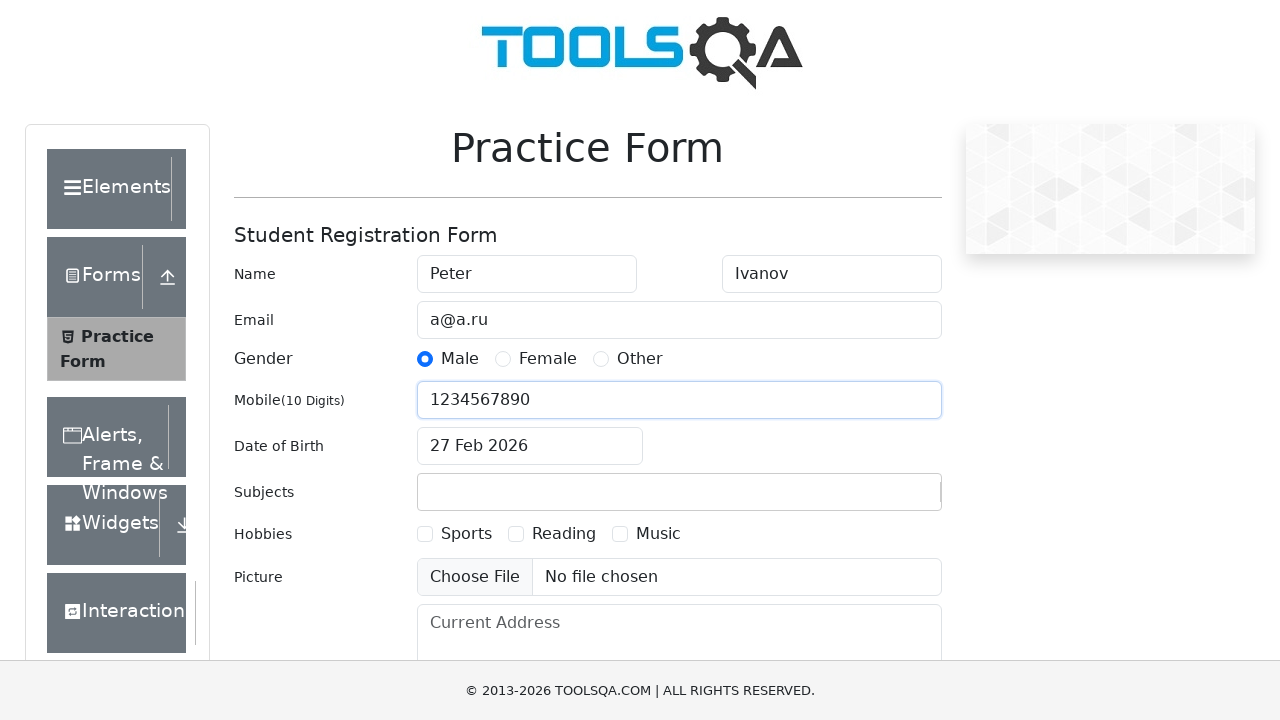

Clicked date of birth input field at (530, 446) on #dateOfBirthInput
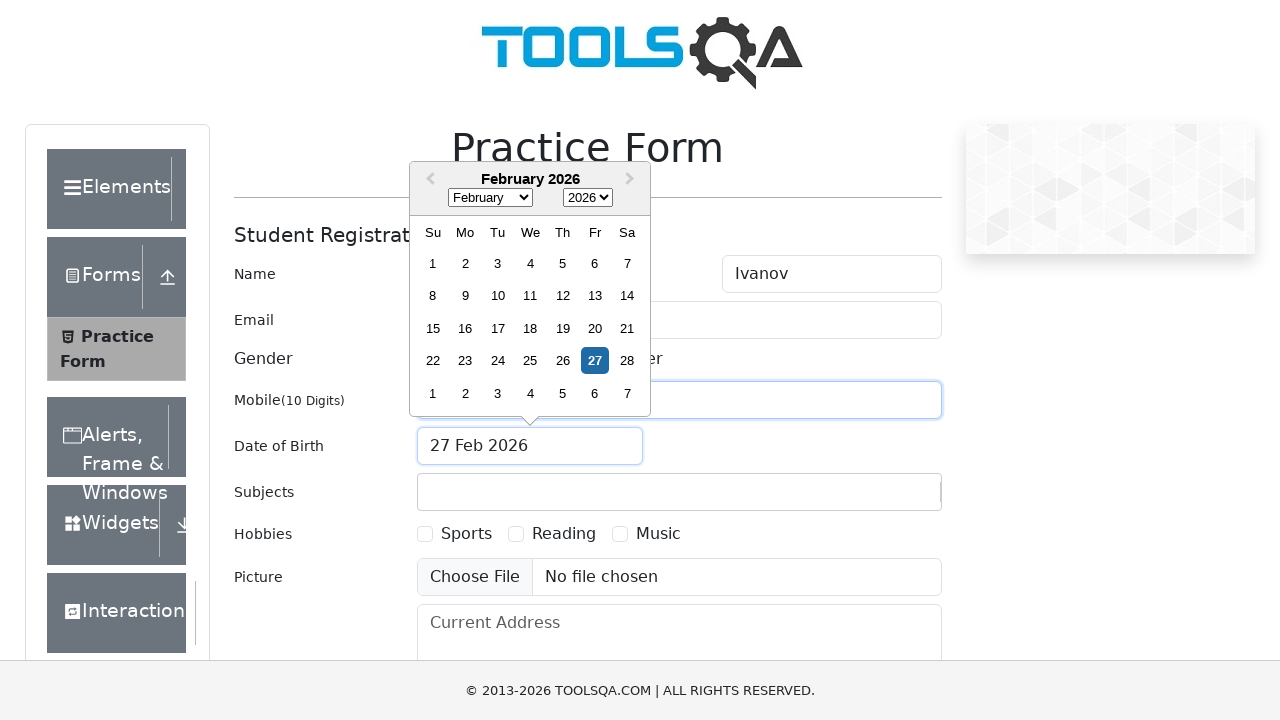

Selected November from month dropdown on .react-datepicker__month-select
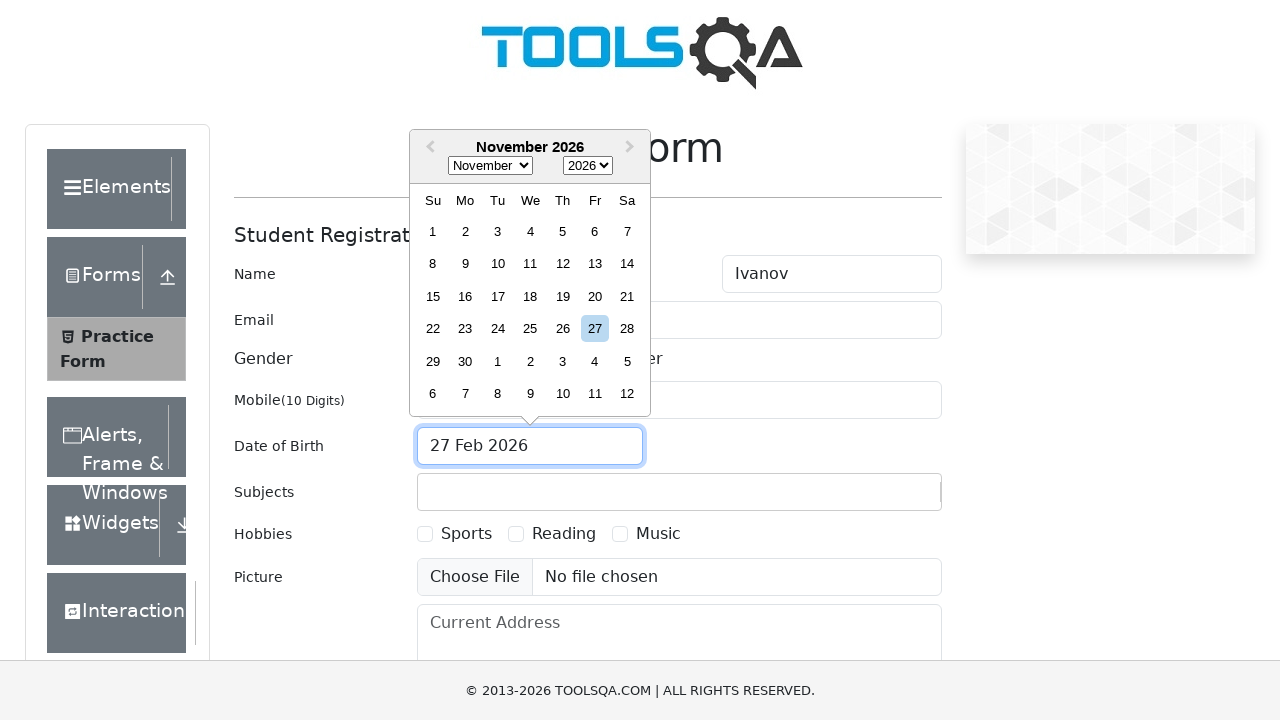

Selected 1985 from year dropdown on .react-datepicker__year-select
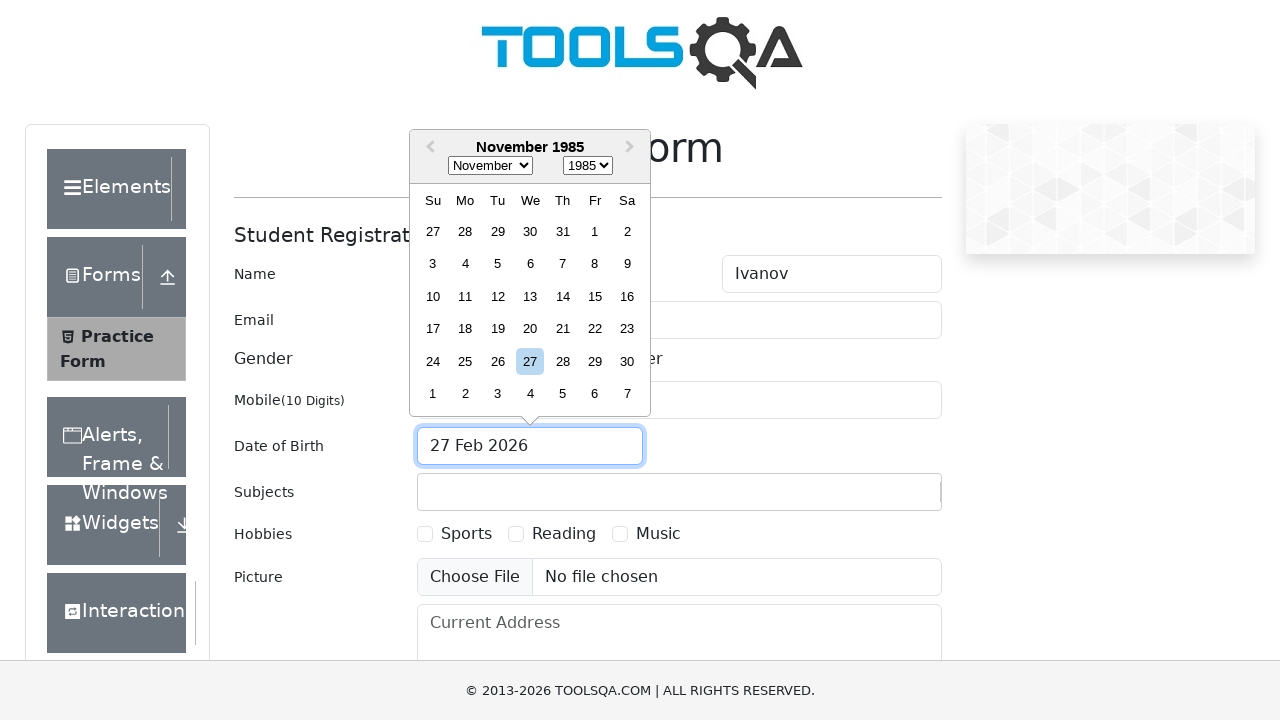

Selected November 15th, 1985 as date of birth at (595, 296) on xpath=//div[@aria-label='Choose Friday, November 15th, 1985']
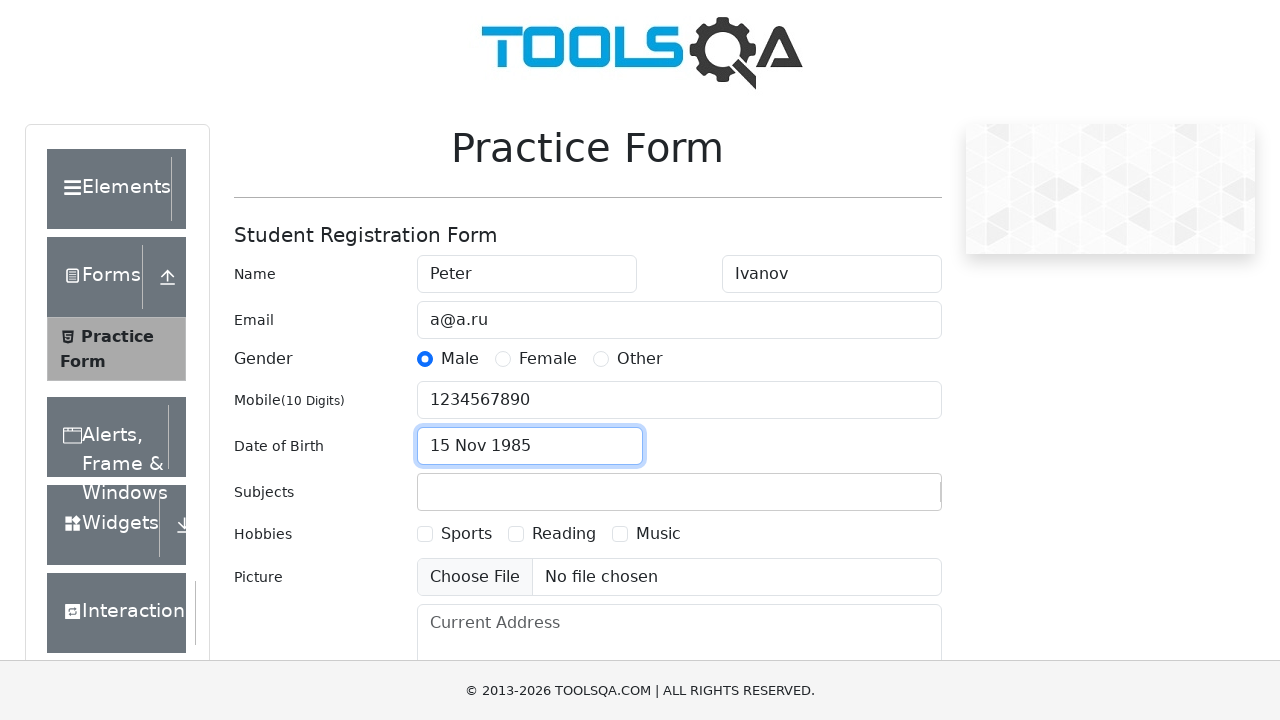

Filled subjects field with 'Maths' on #subjectsInput
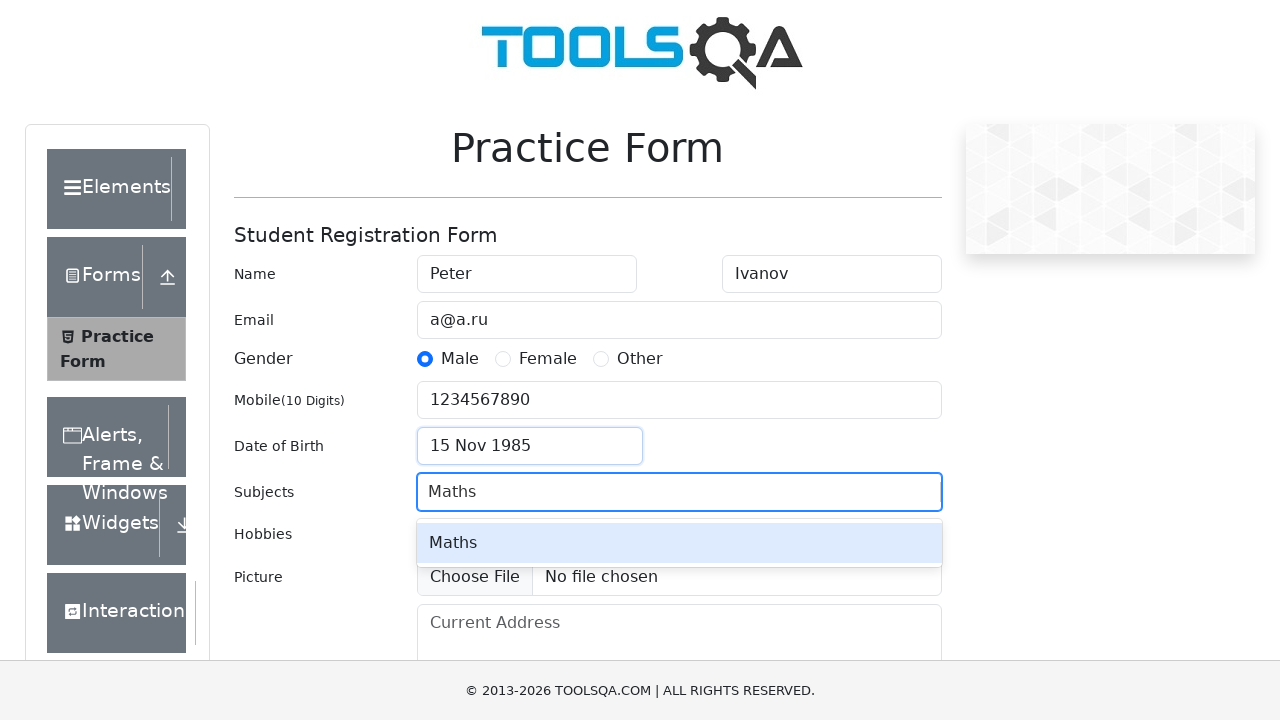

Pressed Tab to confirm subject selection
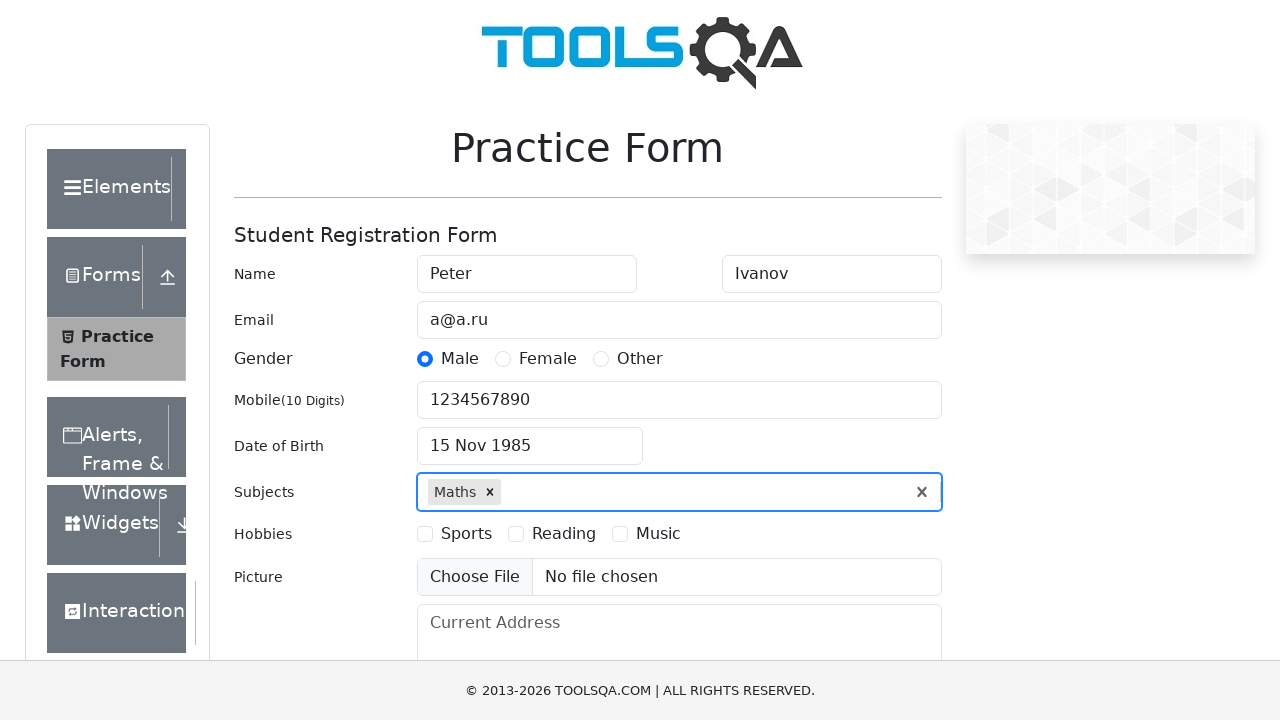

Selected Sports hobby checkbox at (466, 534) on label[for='hobbies-checkbox-1']
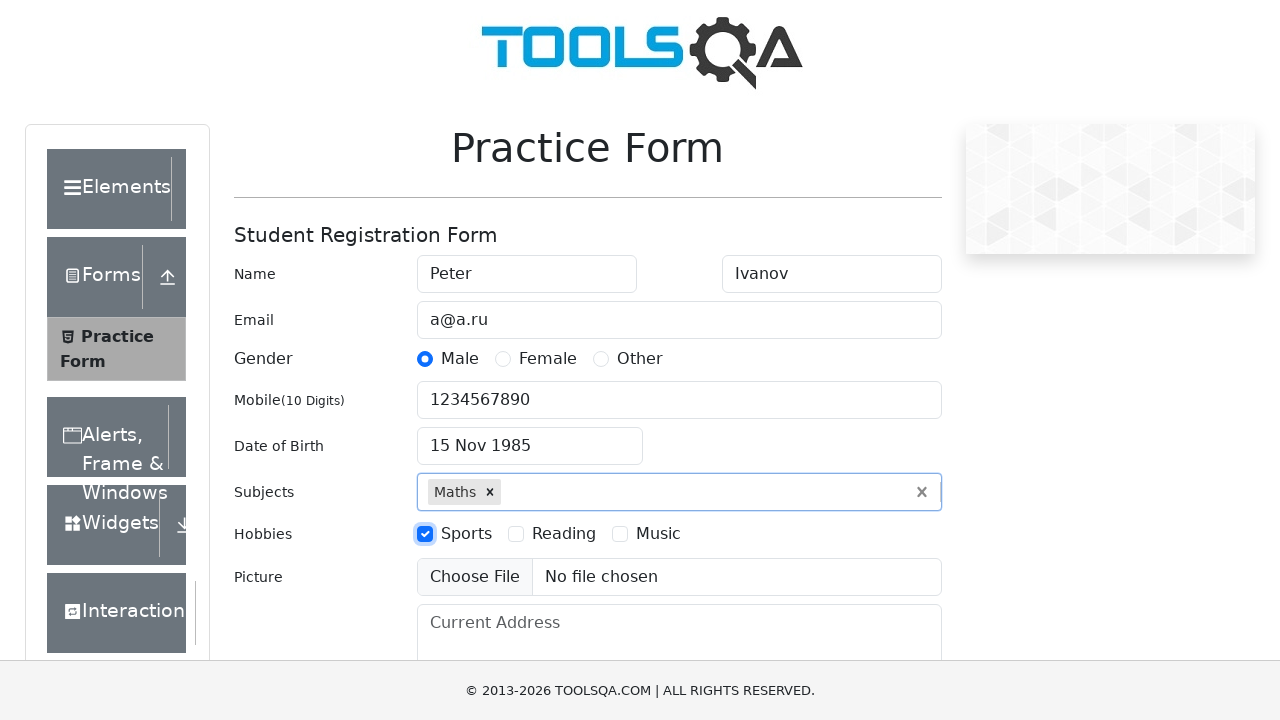

Filled current address field with 'CA, San Francisco, 17 avn, 1' on #currentAddress
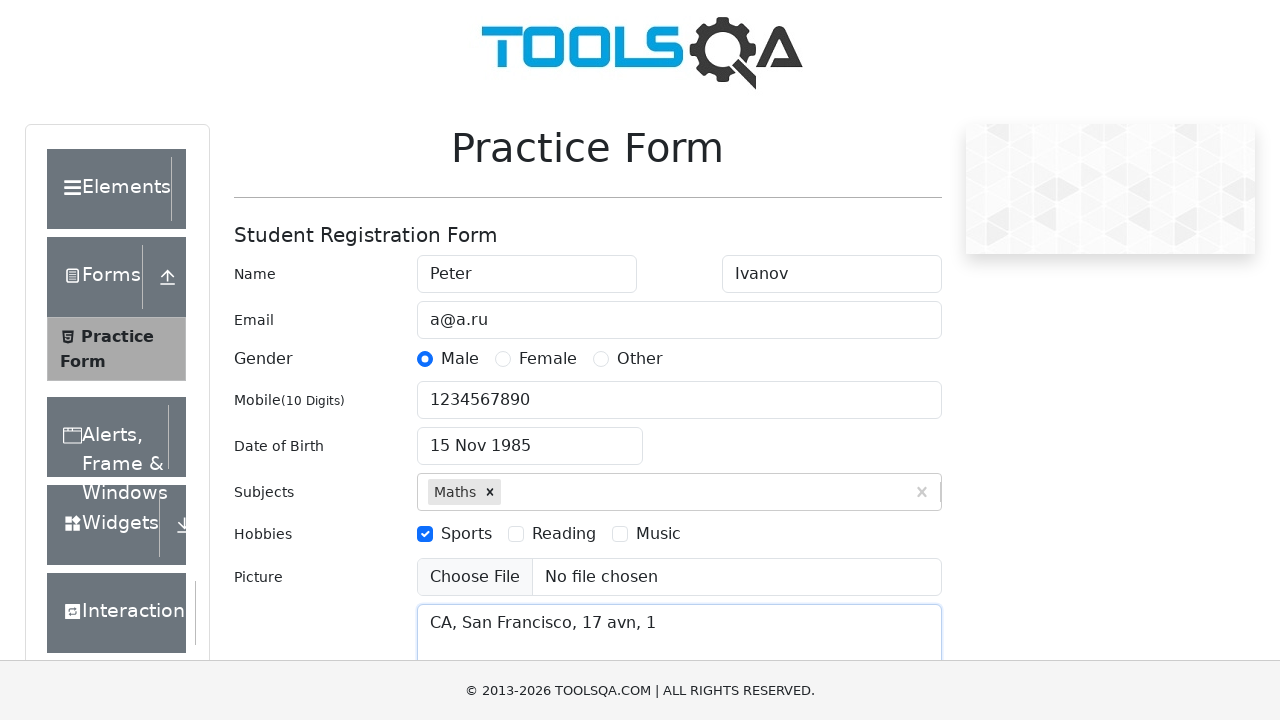

Filled state field with 'NCR' on #react-select-3-input
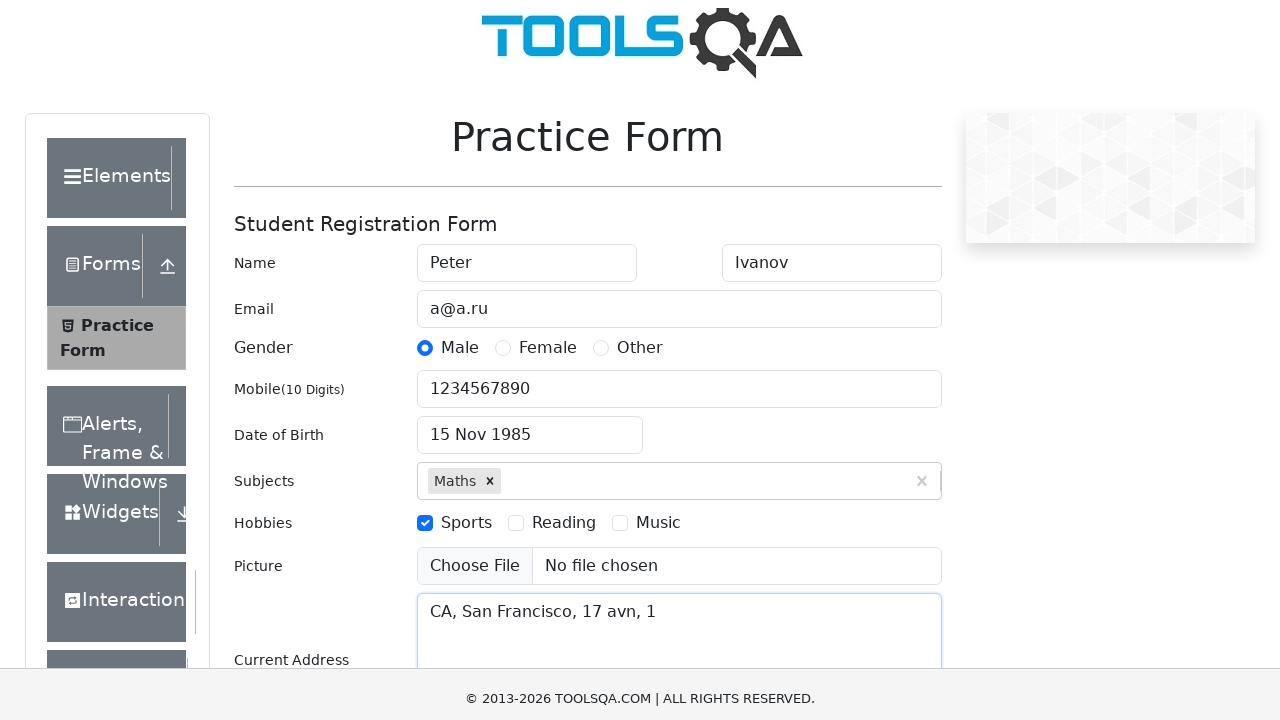

Pressed Tab to confirm state selection
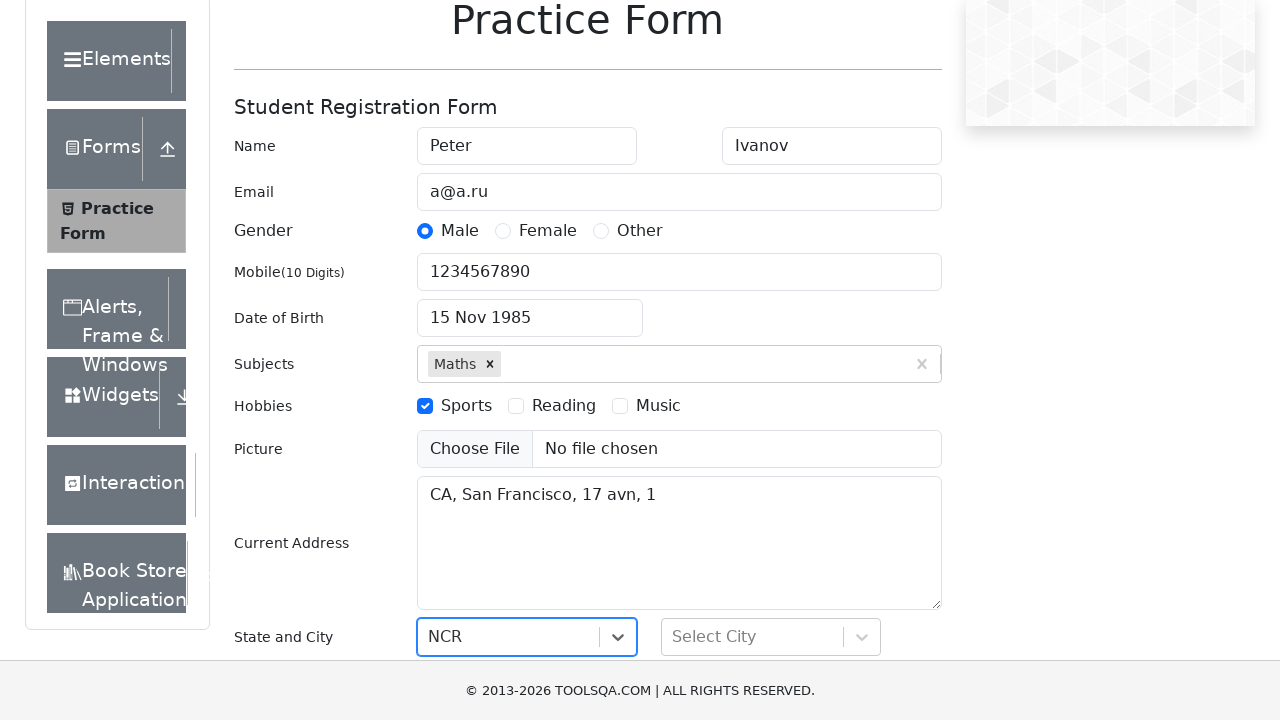

Filled city field with 'Delhi' on #react-select-4-input
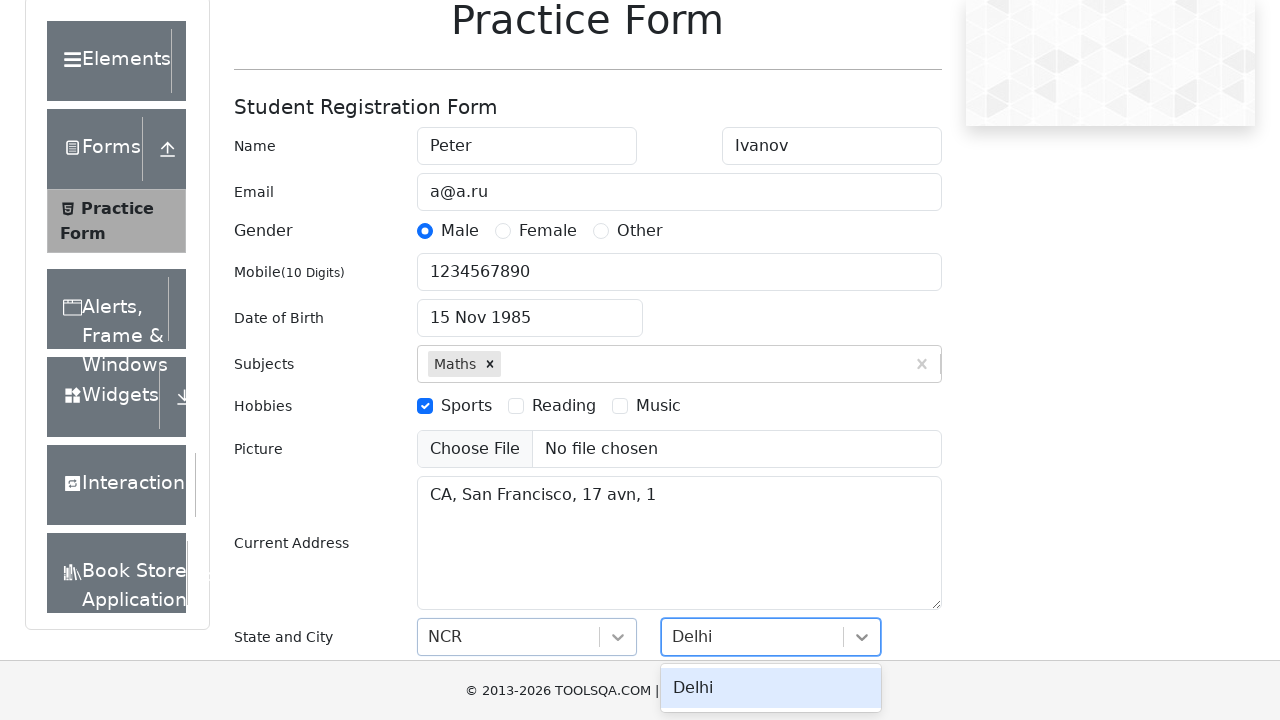

Pressed Tab to confirm city selection
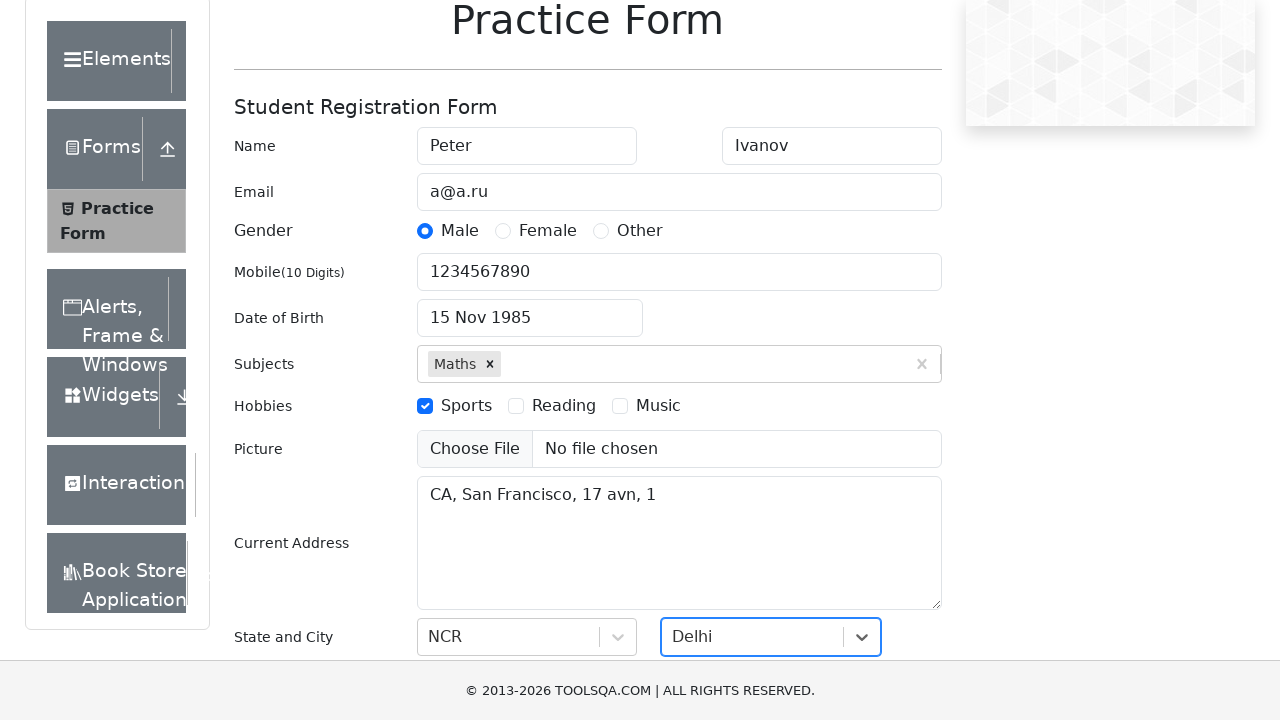

Clicked submit button to submit the registration form at (885, 499) on #submit
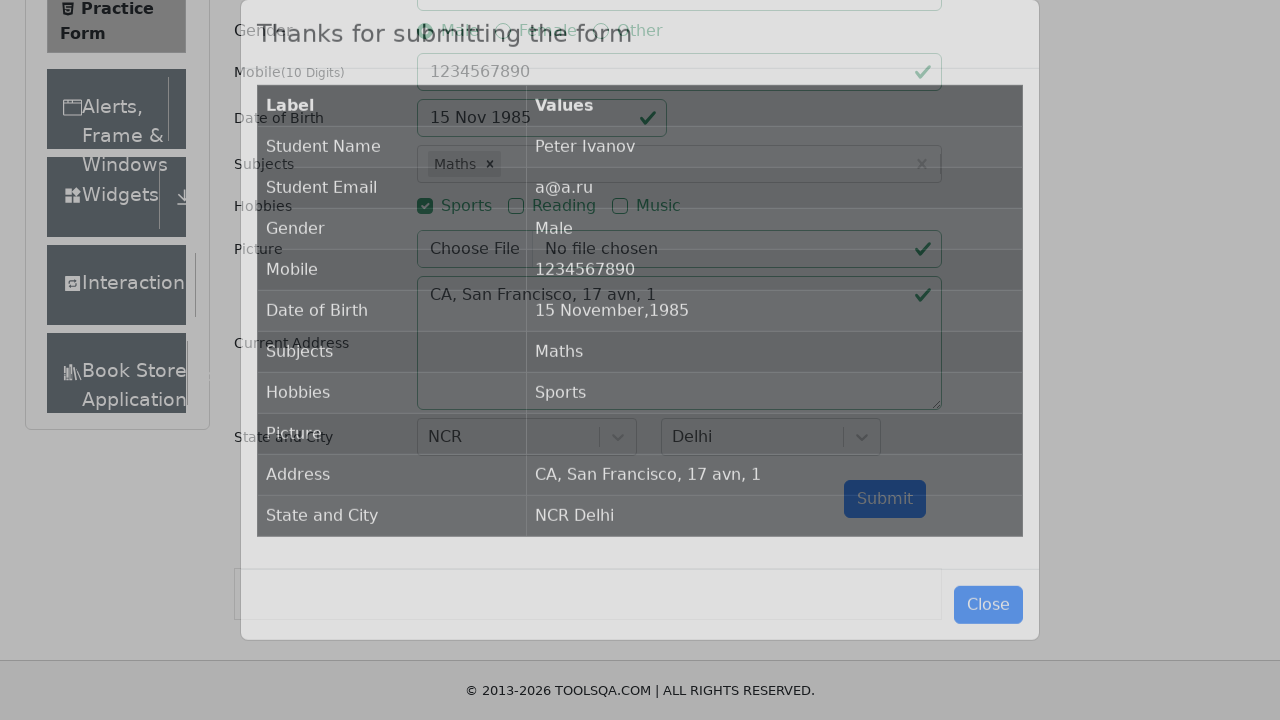

Registration form submission completed and results table loaded
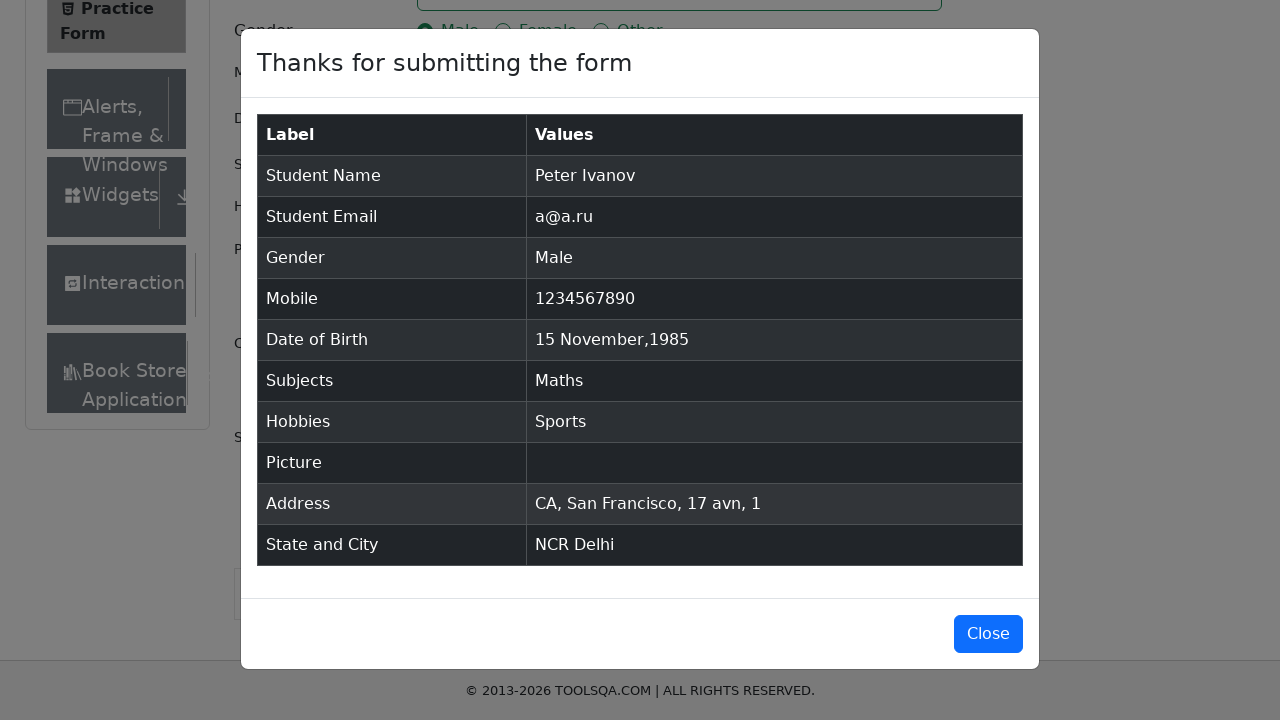

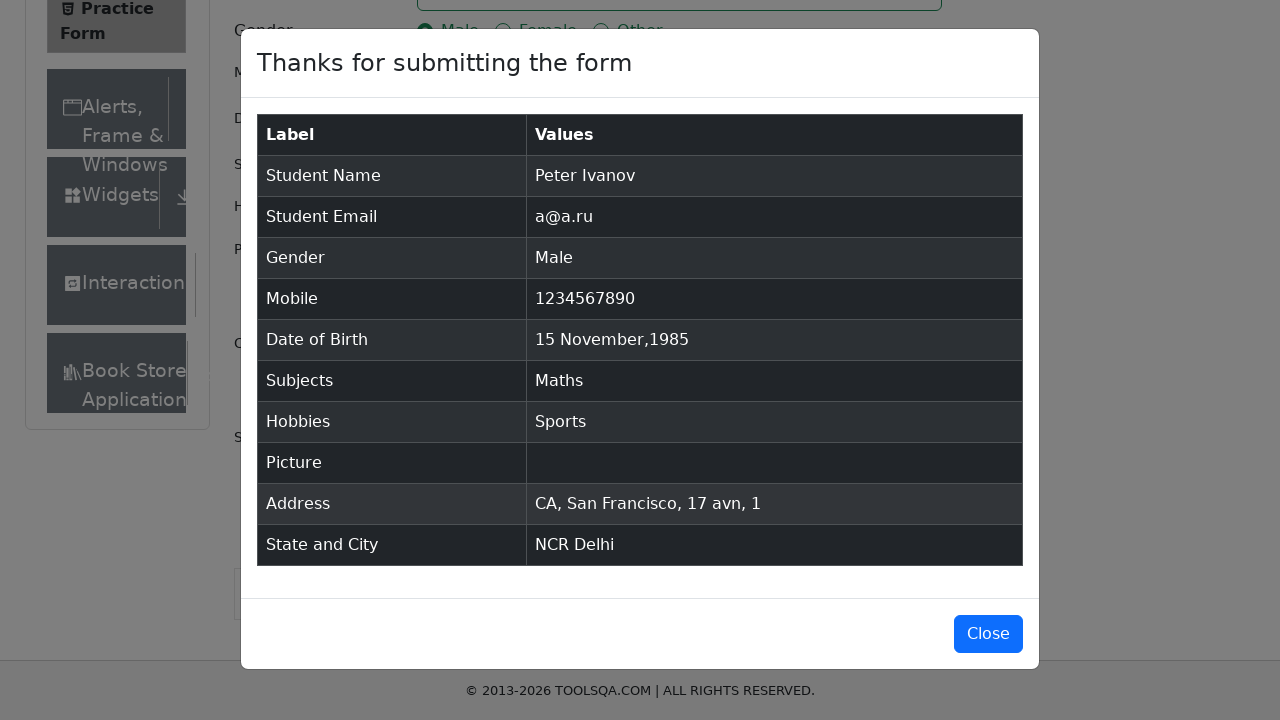